Tests simple alert functionality by triggering an alert and accepting it

Starting URL: https://demo.automationtesting.in/Alerts.html

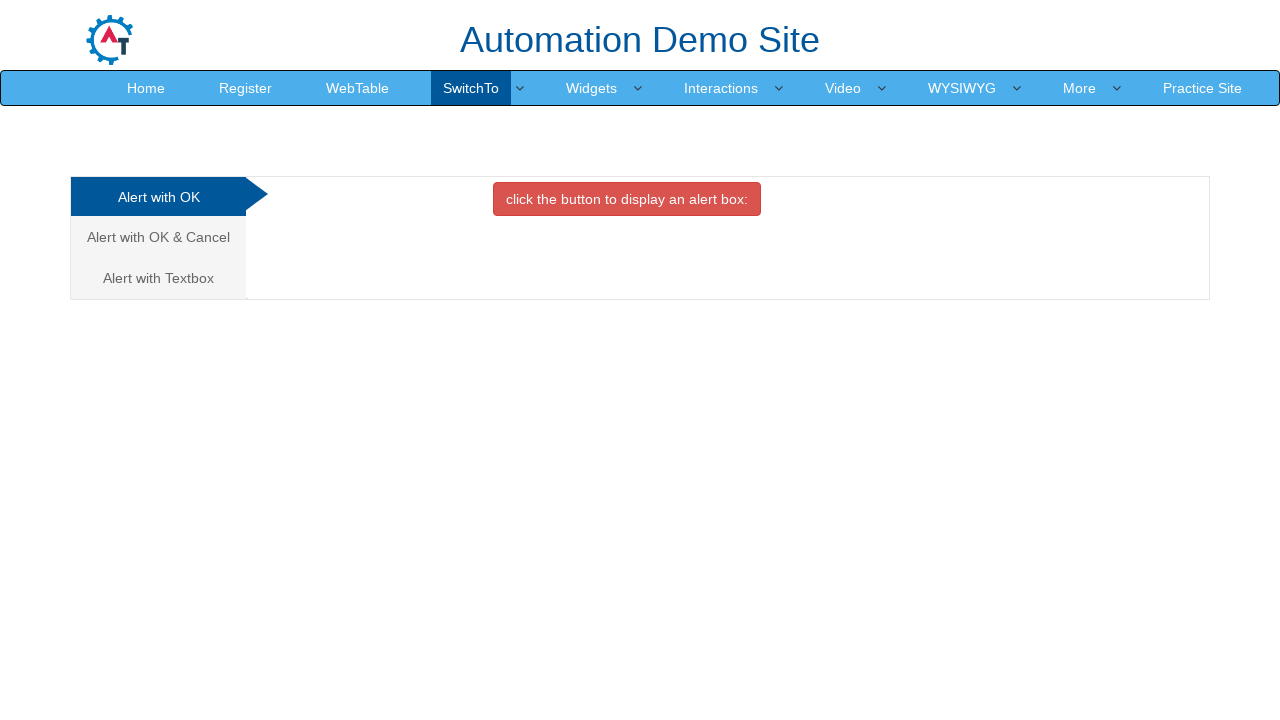

Clicked on the simple alert tab at (158, 197) on (//a[@class='analystic'])[1]
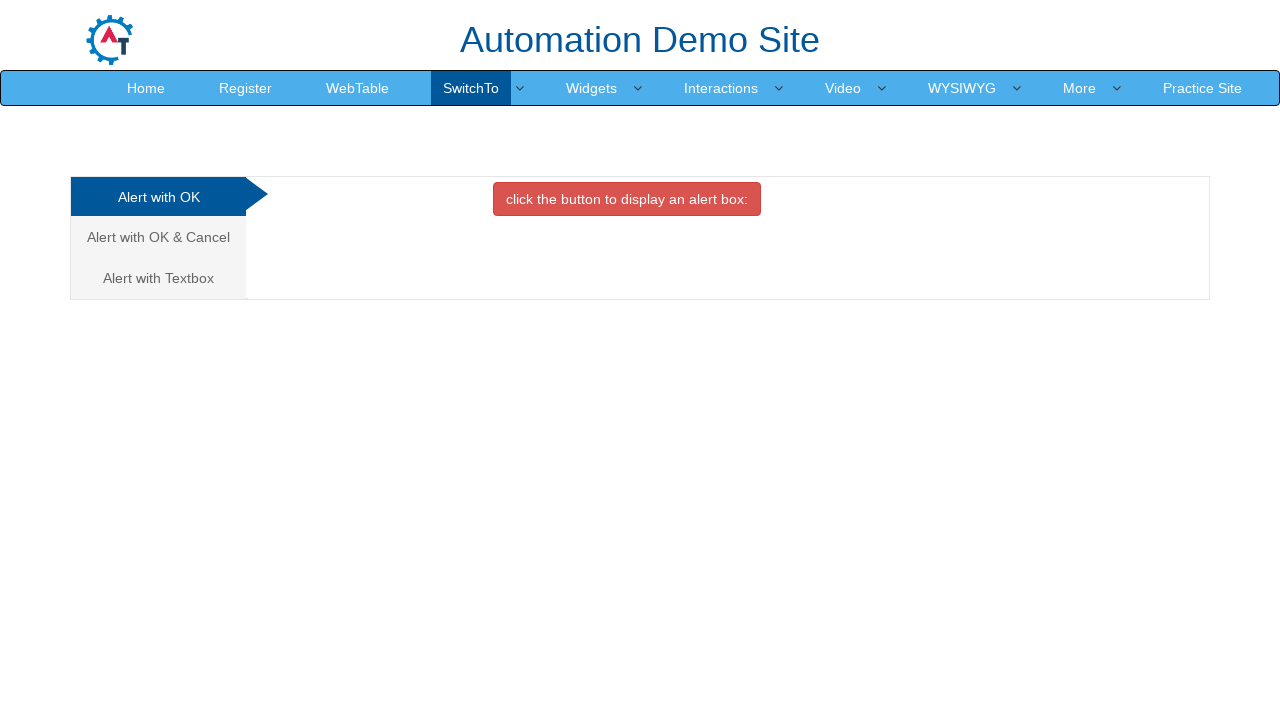

Clicked button to trigger alert at (627, 199) on xpath=//button[@class='btn btn-danger']
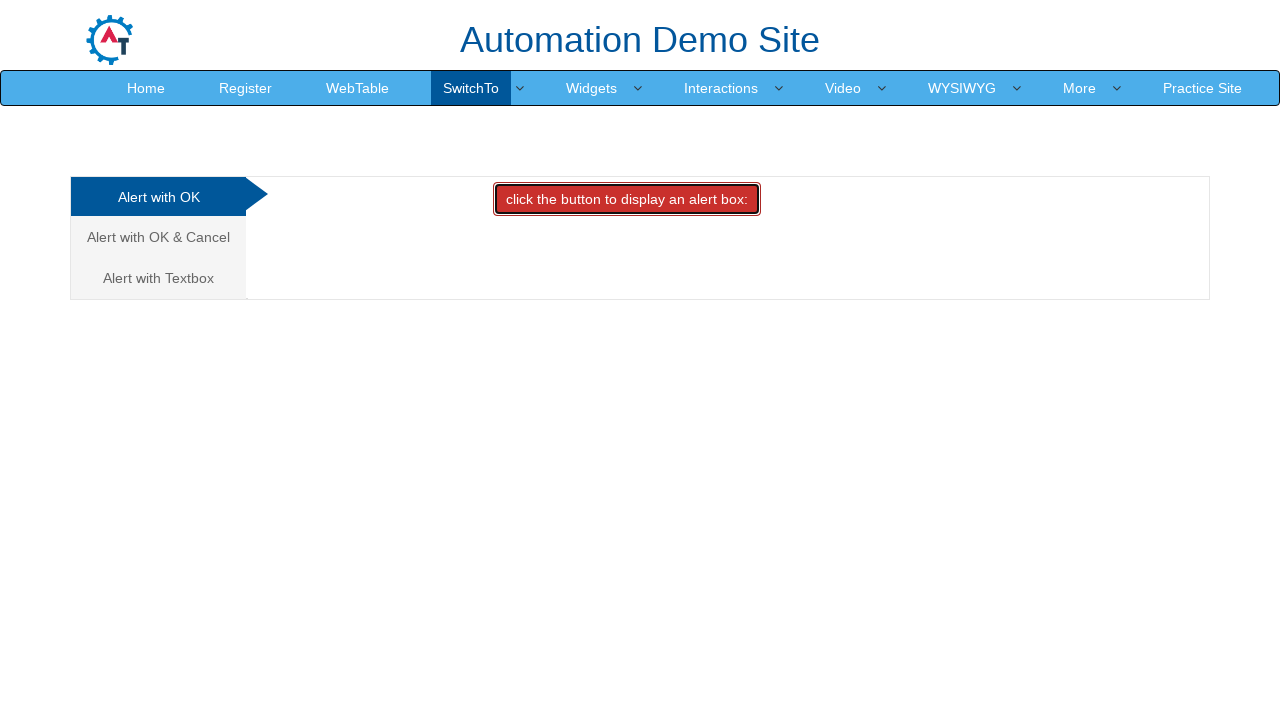

Alert handler set up to accept any dialogs
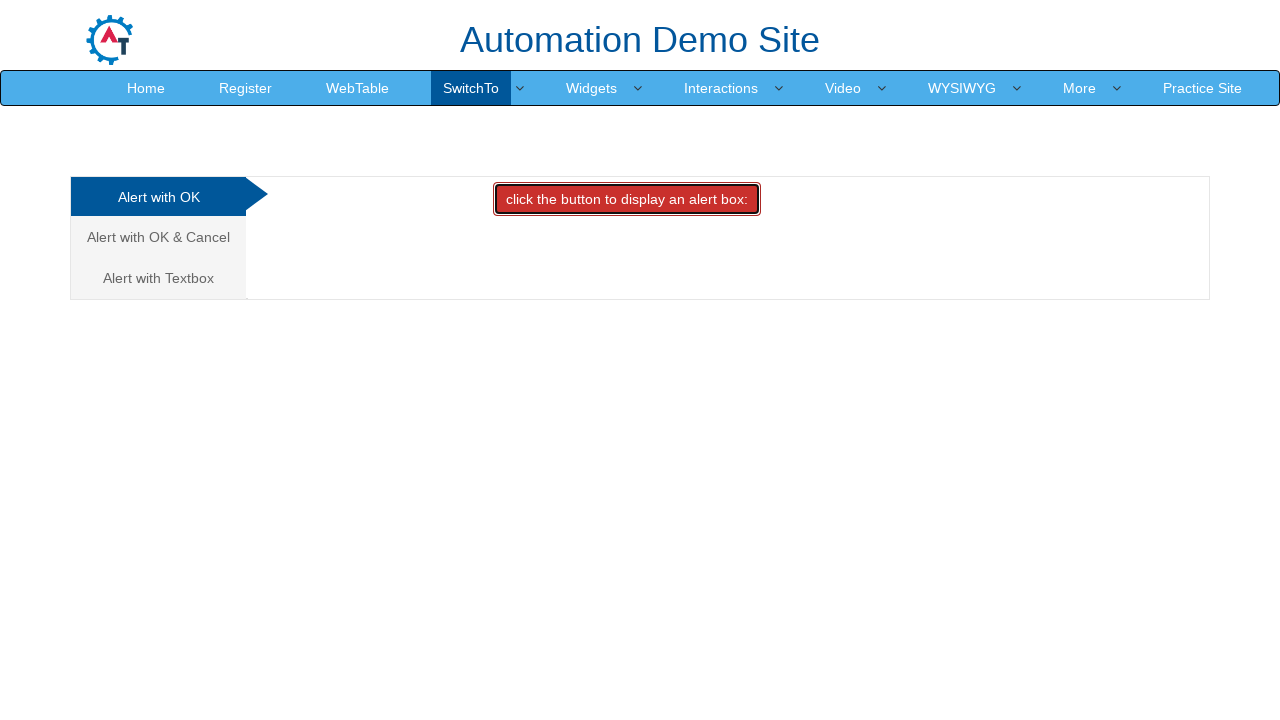

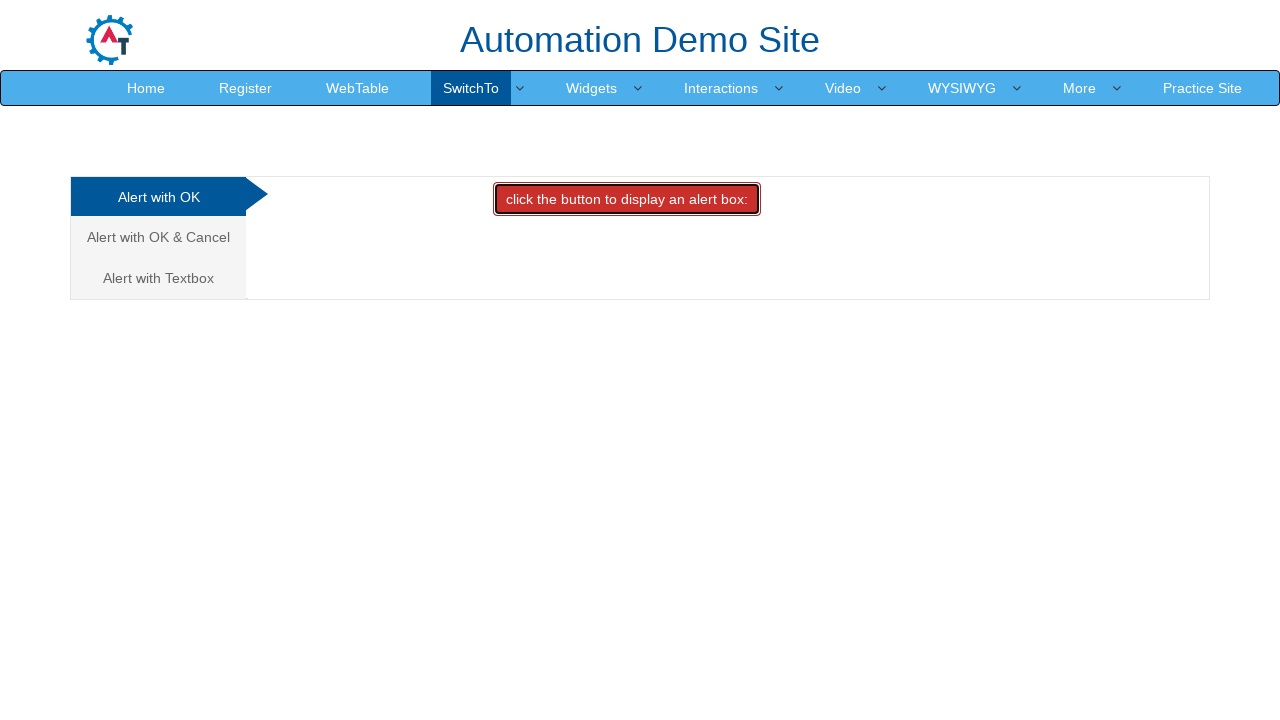